Tests adding a new todo item with the text "Selenium Test" by typing in the input field and pressing Enter, then verifies the todo was added.

Starting URL: https://lambdatest.github.io/sample-todo-app/

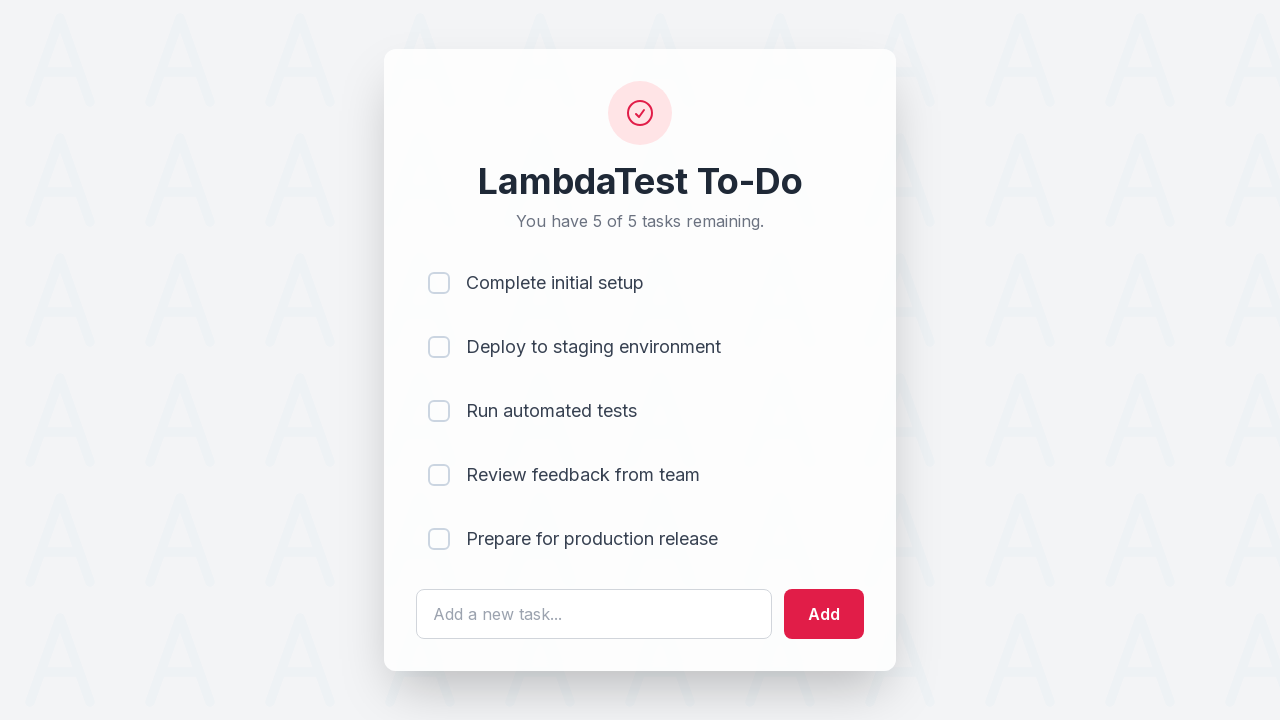

Filled todo input field with 'Selenium Test' on #sampletodotext
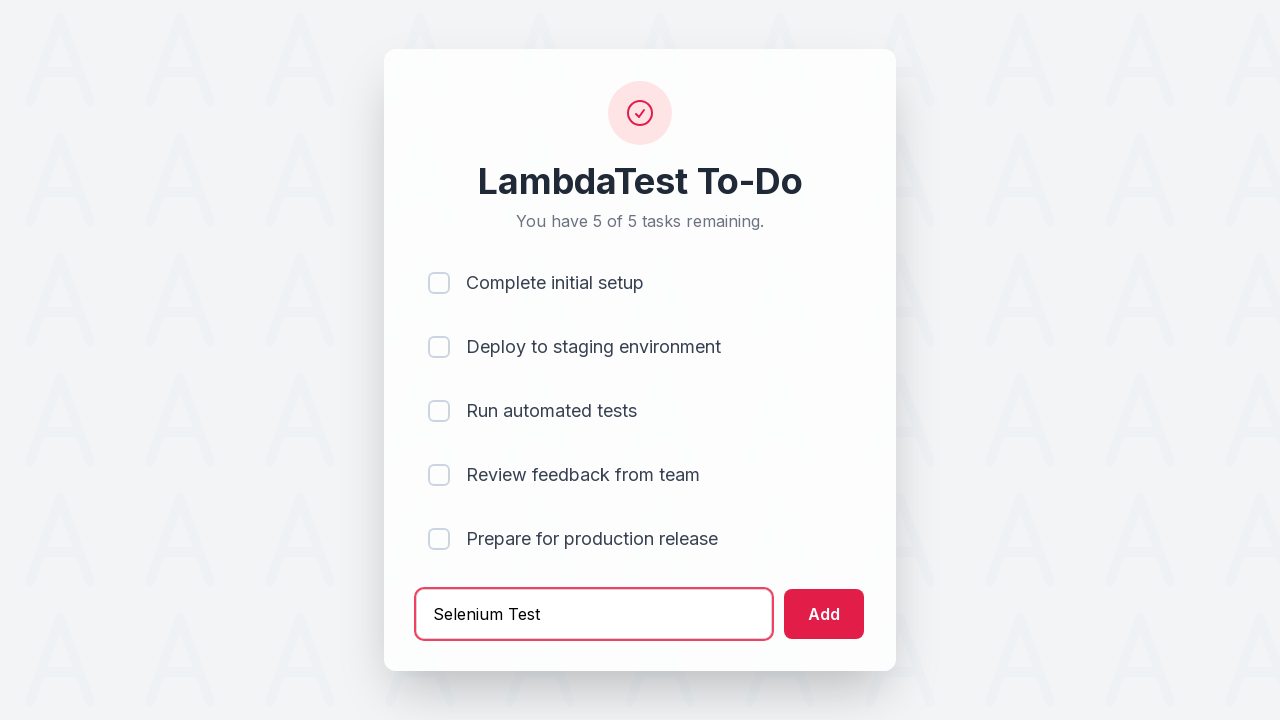

Pressed Enter to submit the new todo item on #sampletodotext
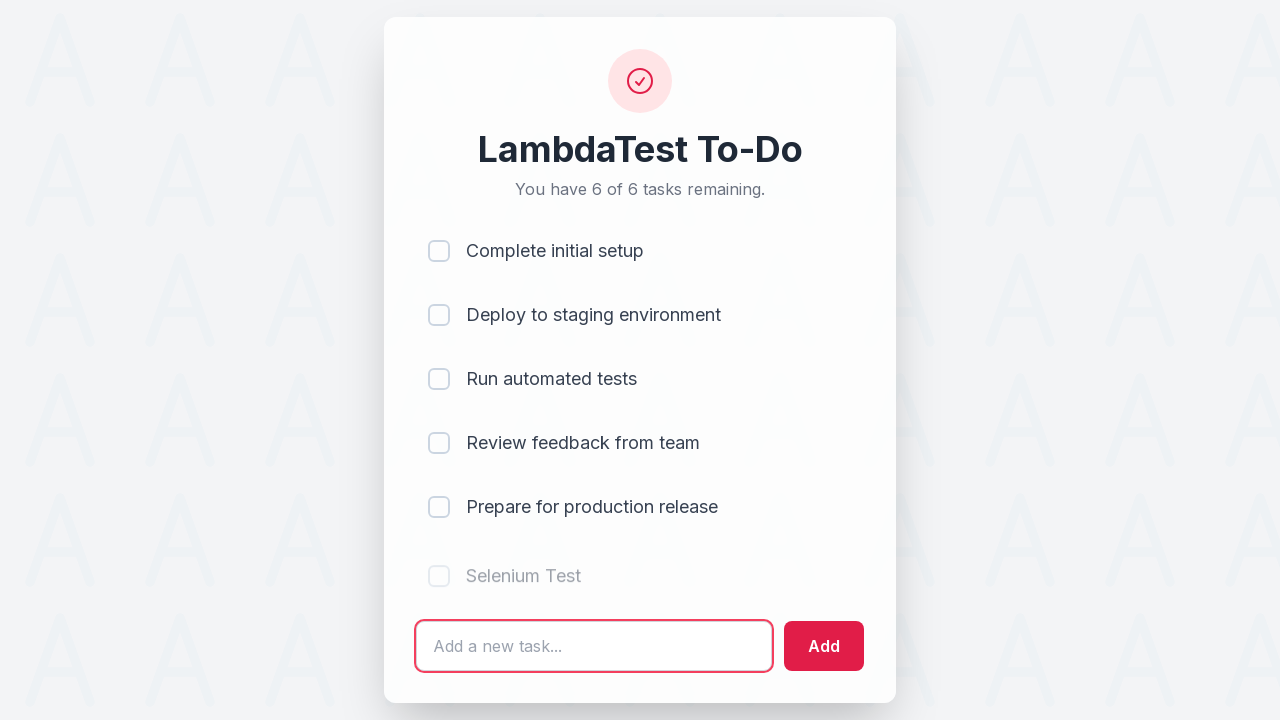

Todo item appeared in the list - verified addition successful
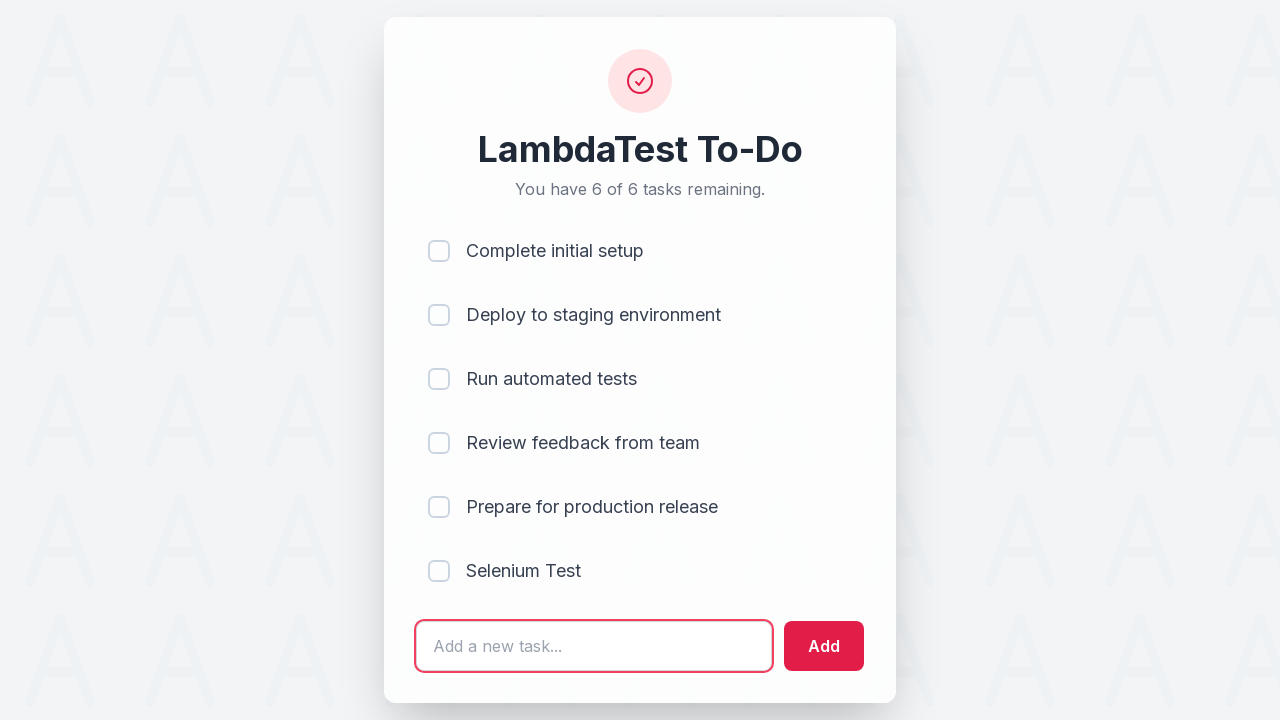

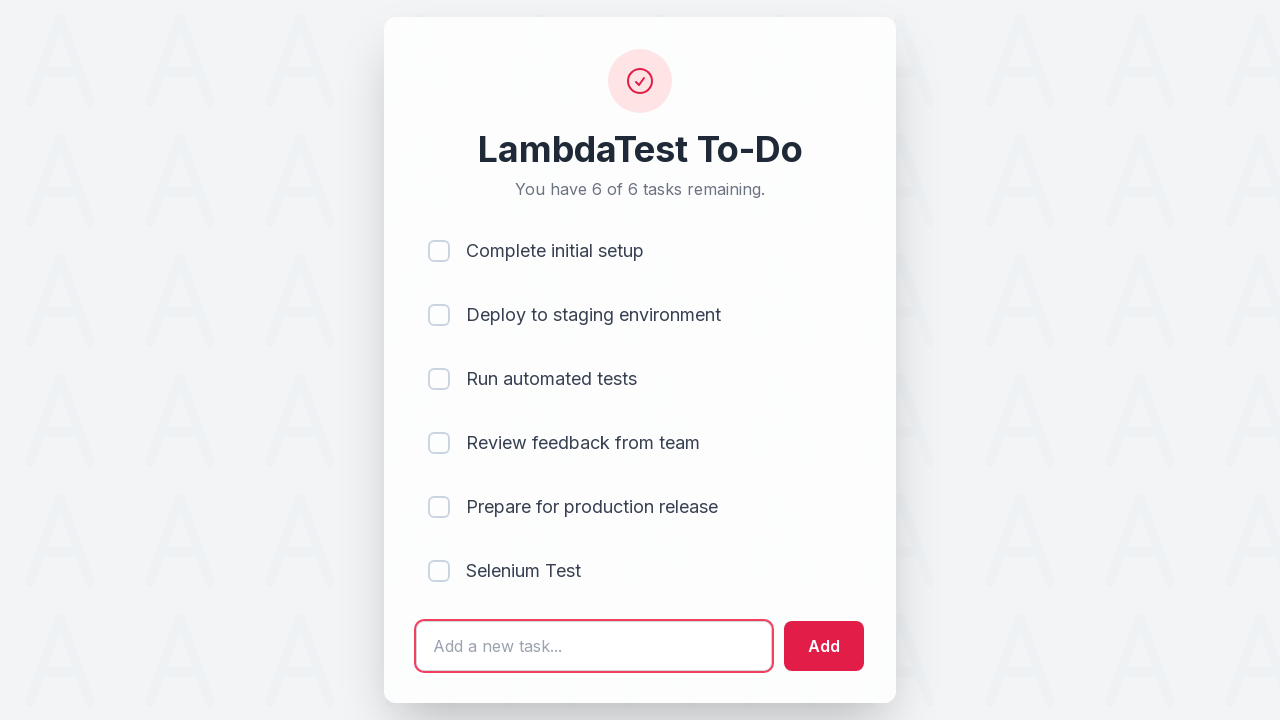